Navigates to OrangeHRM demo site and clicks on the 5th external link (target='_blank') on the login page, which likely opens a social media or documentation page in a new tab.

Starting URL: https://opensource-demo.orangehrmlive.com/web/index.php/auth/login

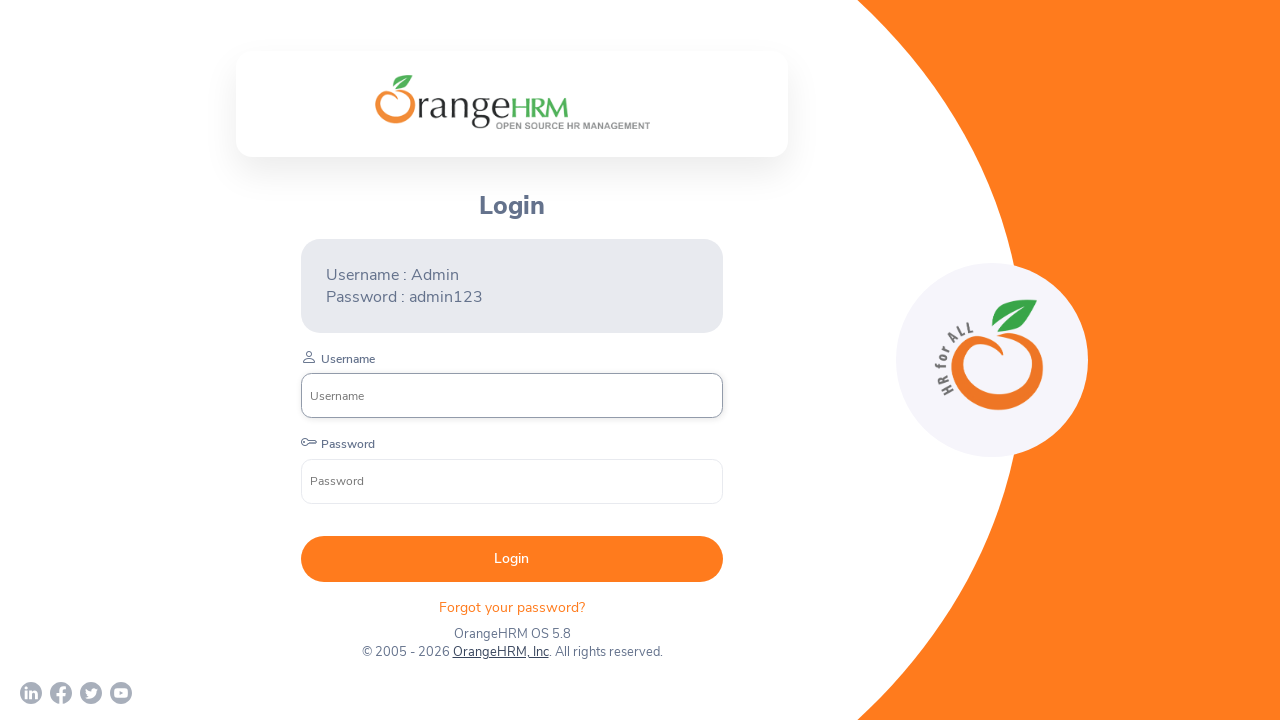

Navigated to OrangeHRM demo login page
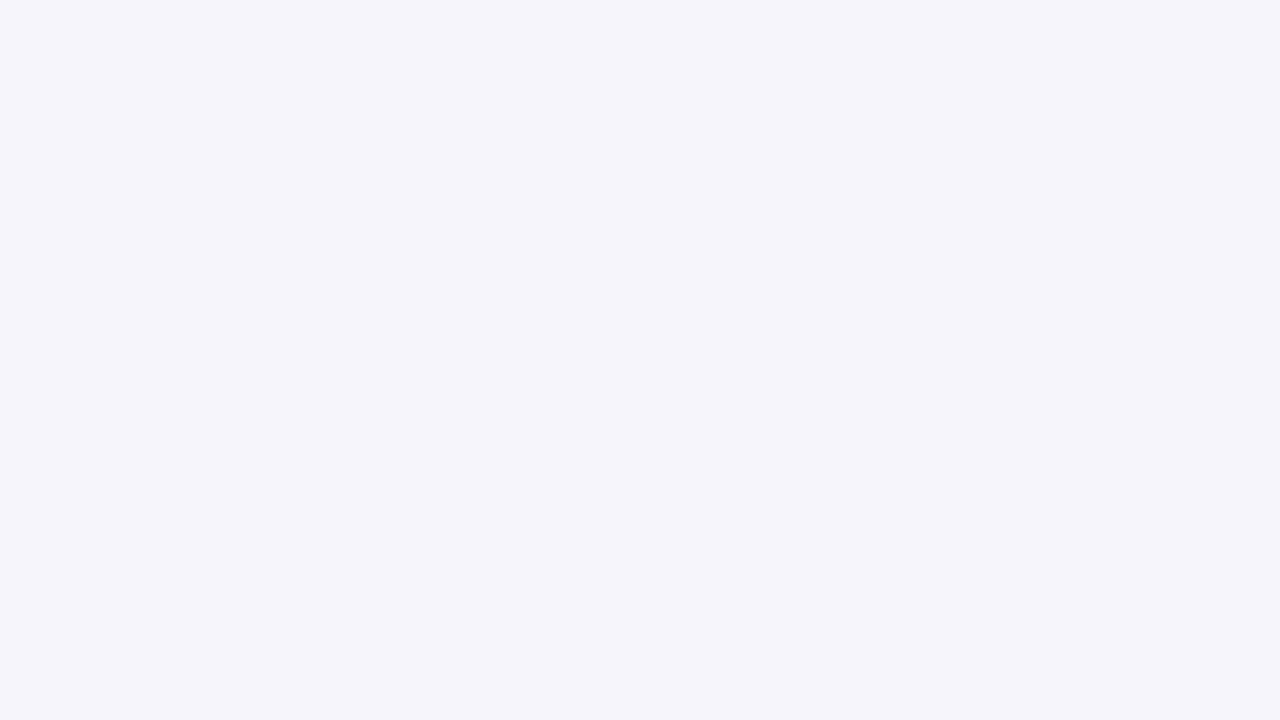

Clicked the 5th external link with target='_blank' at (497, 624) on (//a[@target='_blank'])[5]
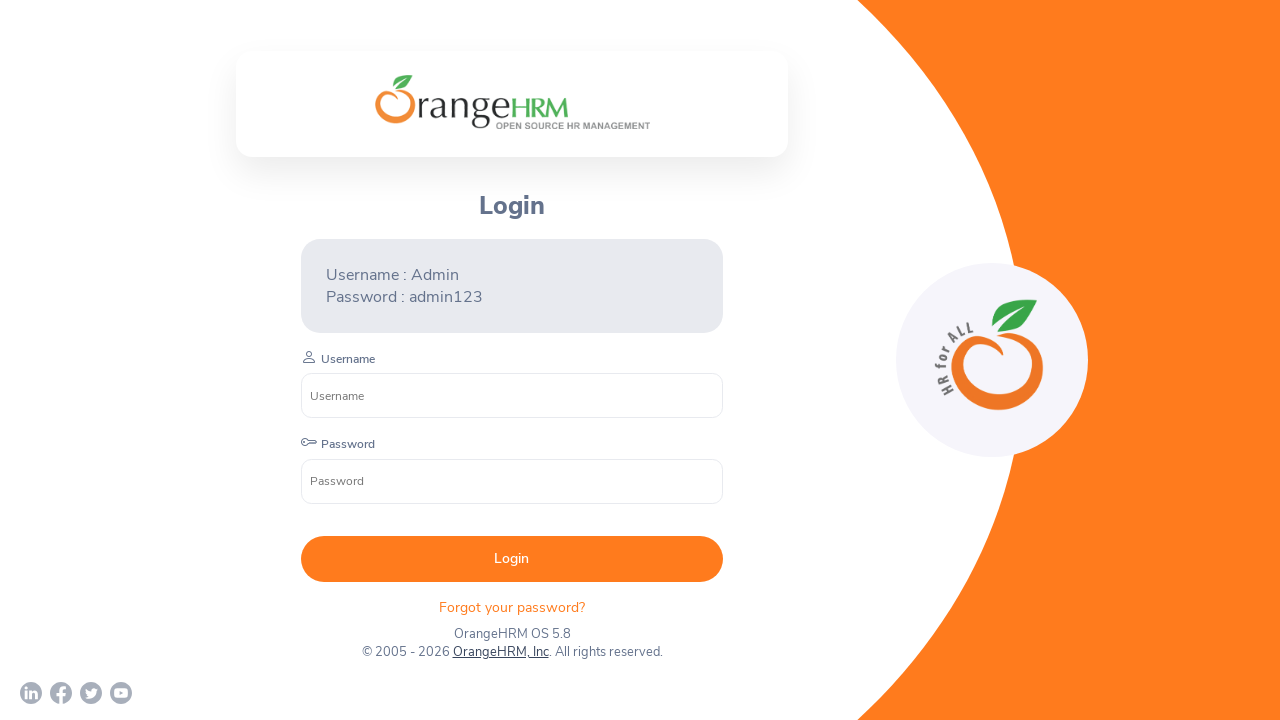

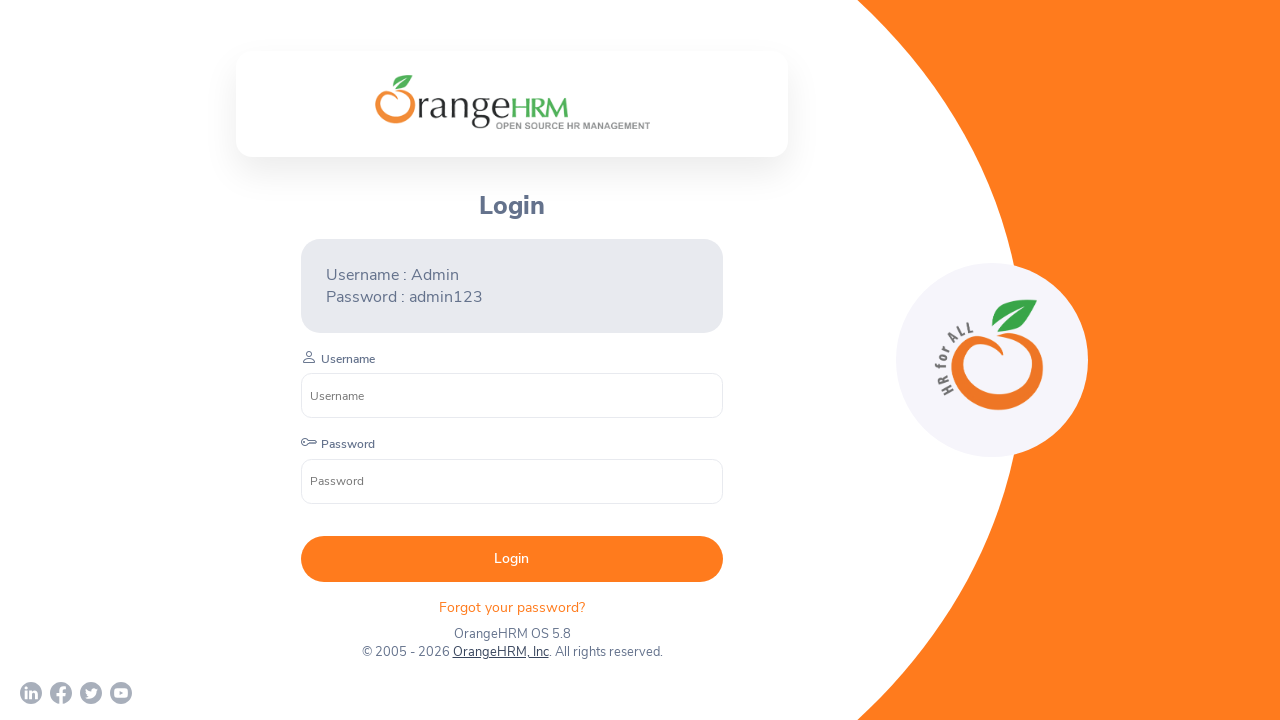